Tests the WolfHunt website by loading the homepage, navigating to the Wolf Configuration page, checking navigation elements, and verifying page functionality across multiple sections.

Starting URL: https://wolfhunt.netlify.app/

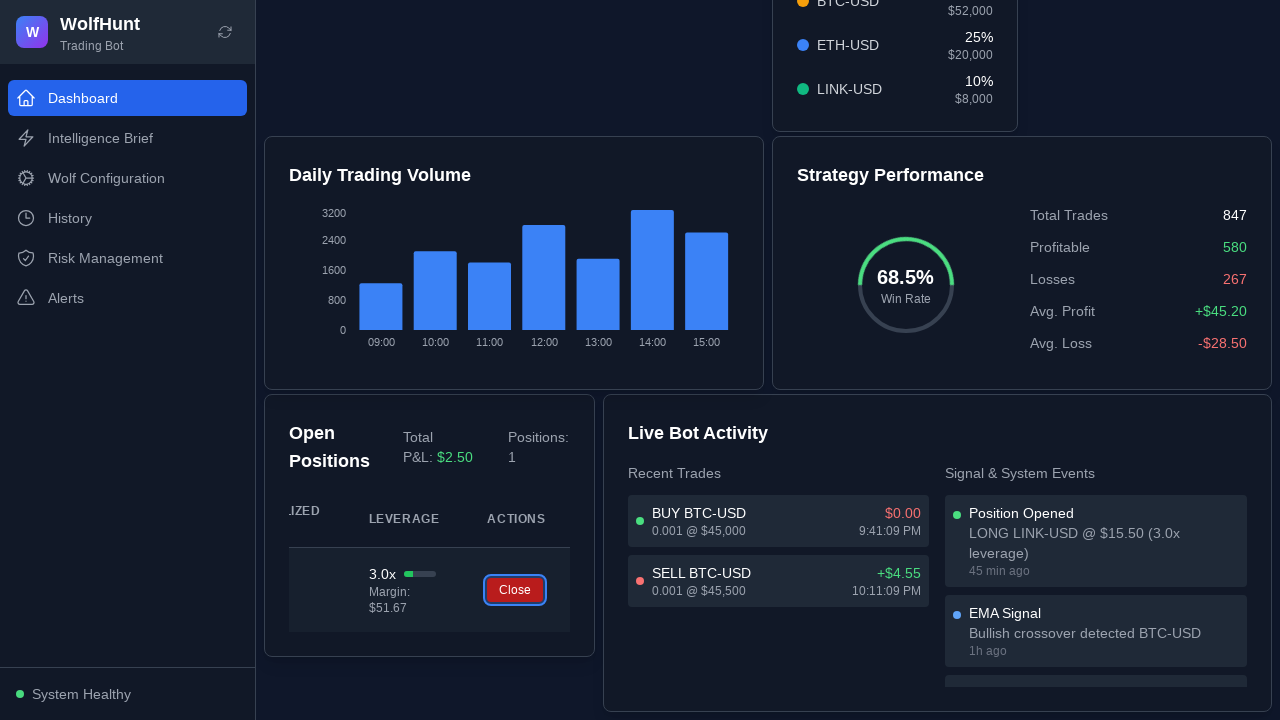

Waited for page to reach networkidle state
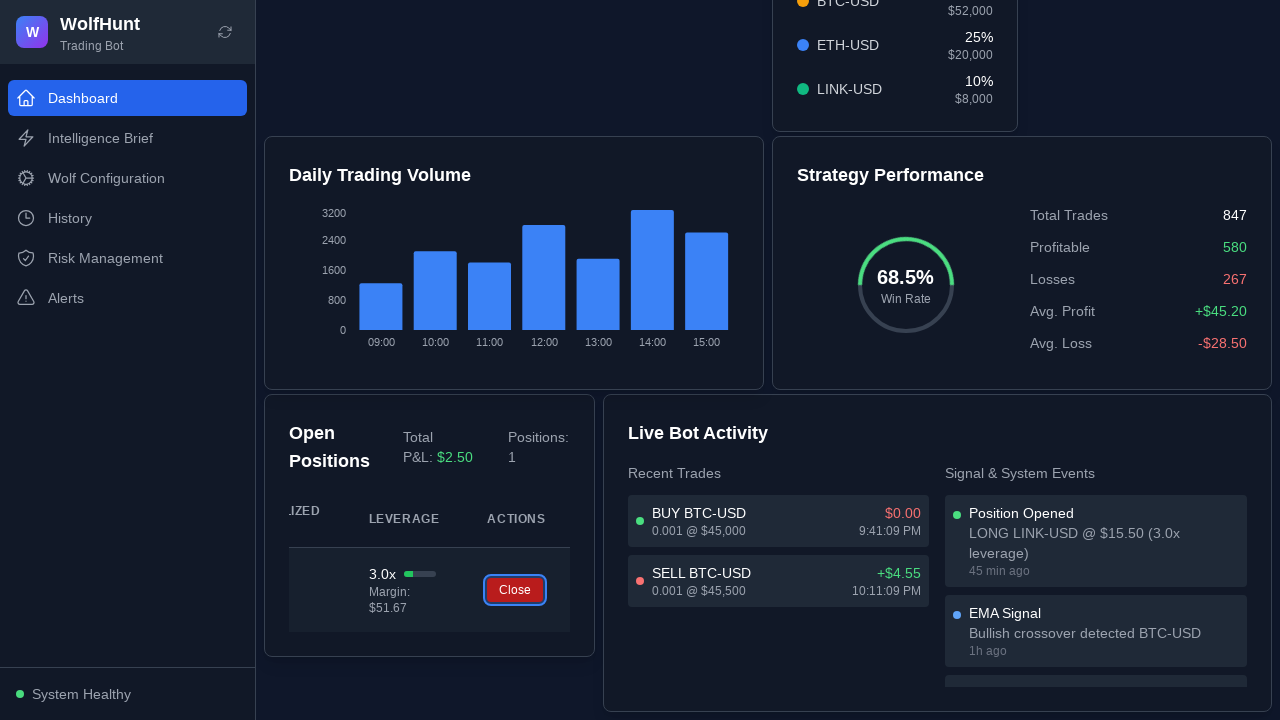

Waited 3 seconds for additional page content to load
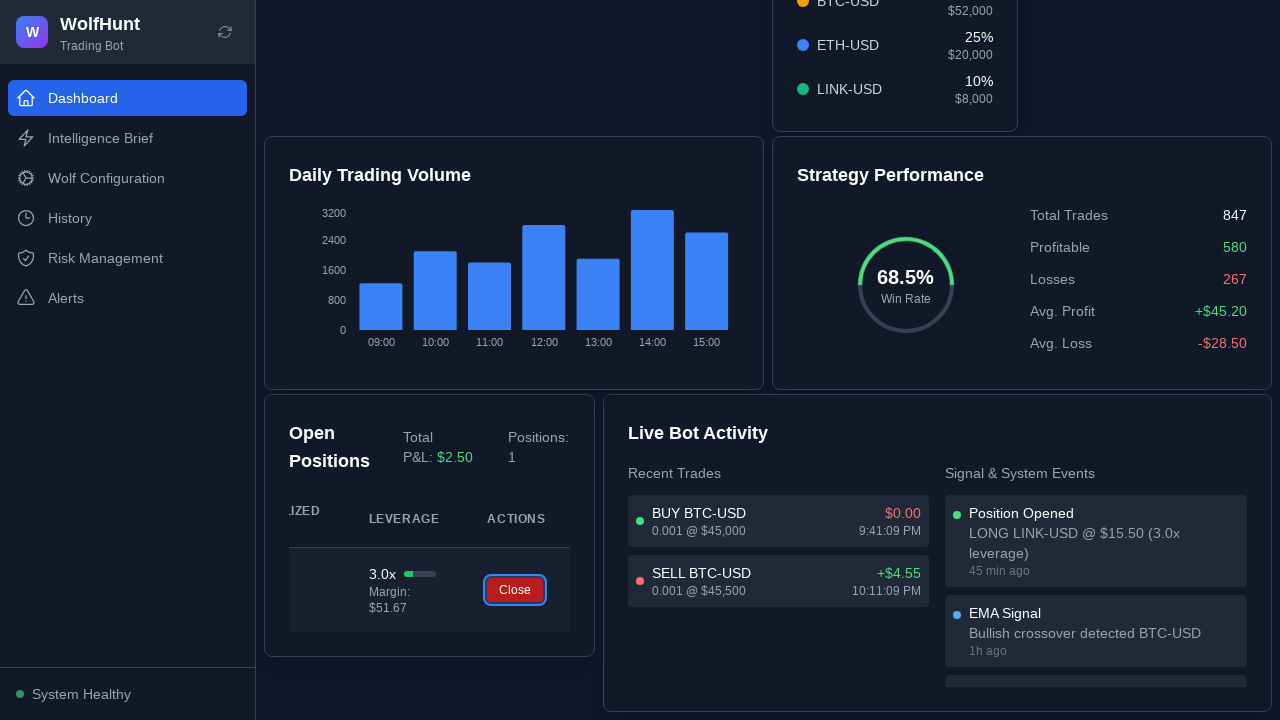

Located configuration link on homepage
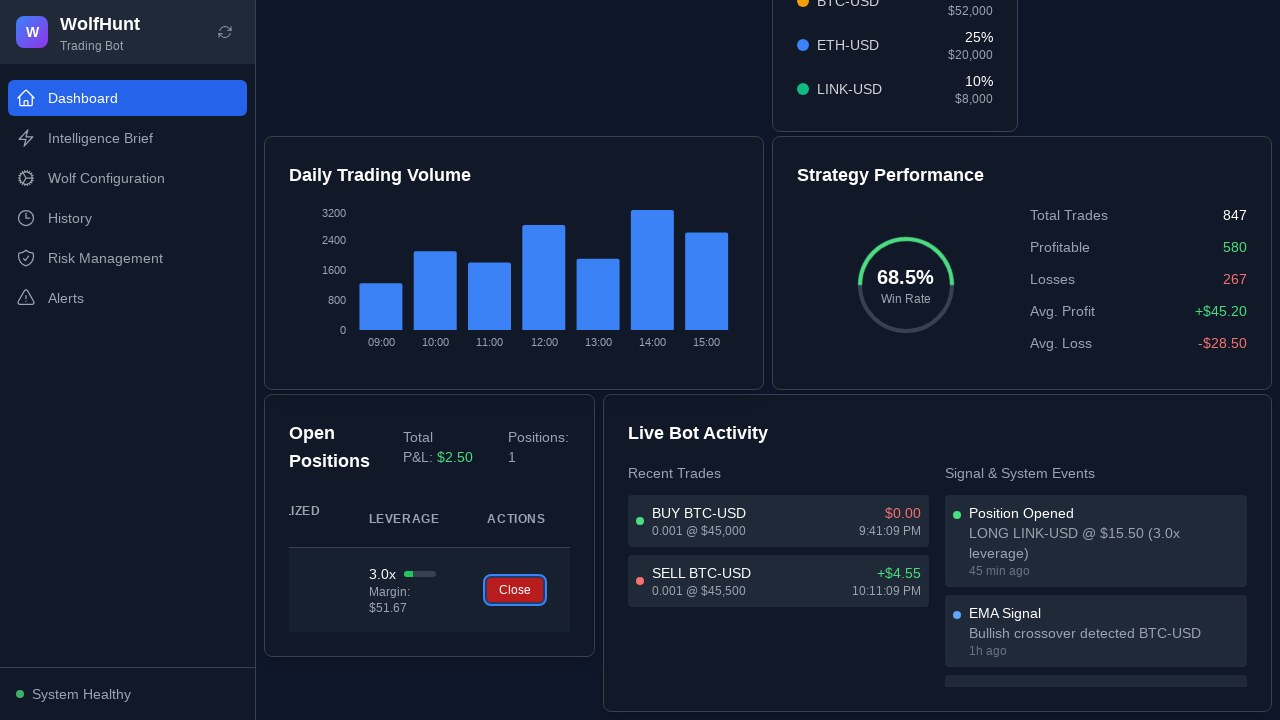

Clicked on configuration link at (128, 178) on a[href*="wolf-configuration"], a[href*="config"] >> nth=0
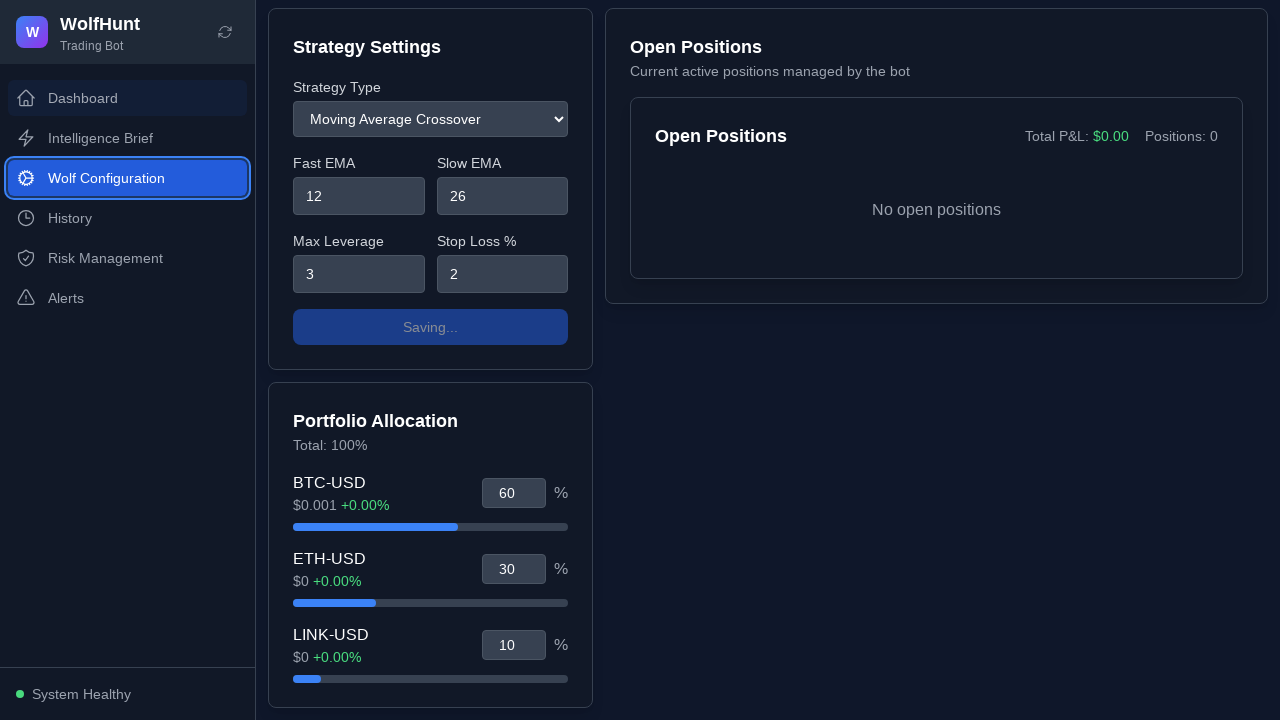

Fallback: Navigated directly to Wolf Configuration page via URL
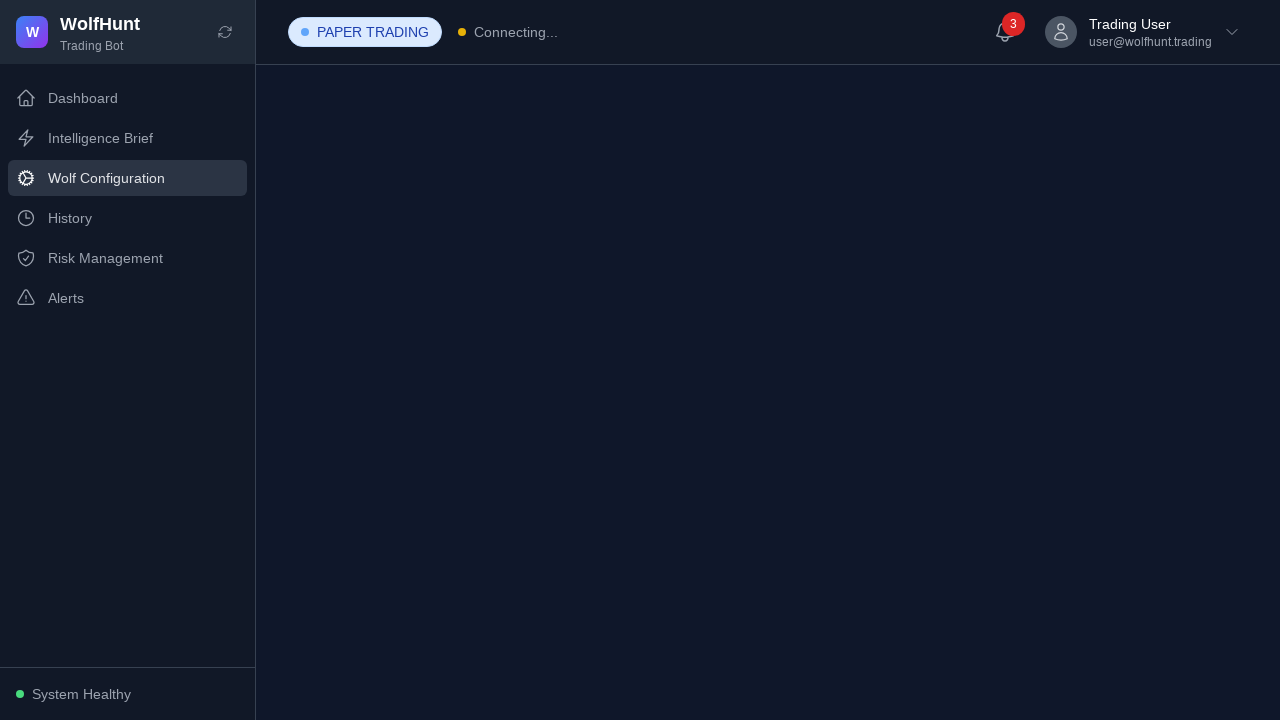

Waited 3 seconds for Wolf Configuration page to fully load
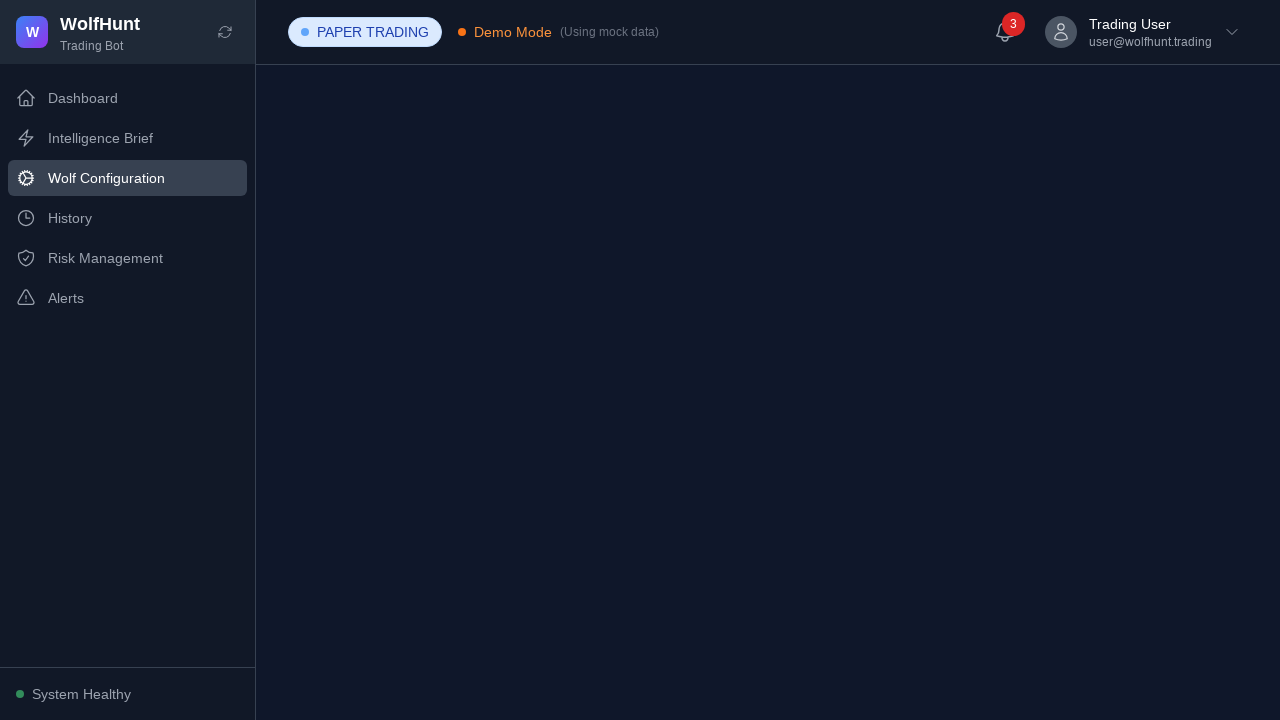

Navigated back to WolfHunt homepage
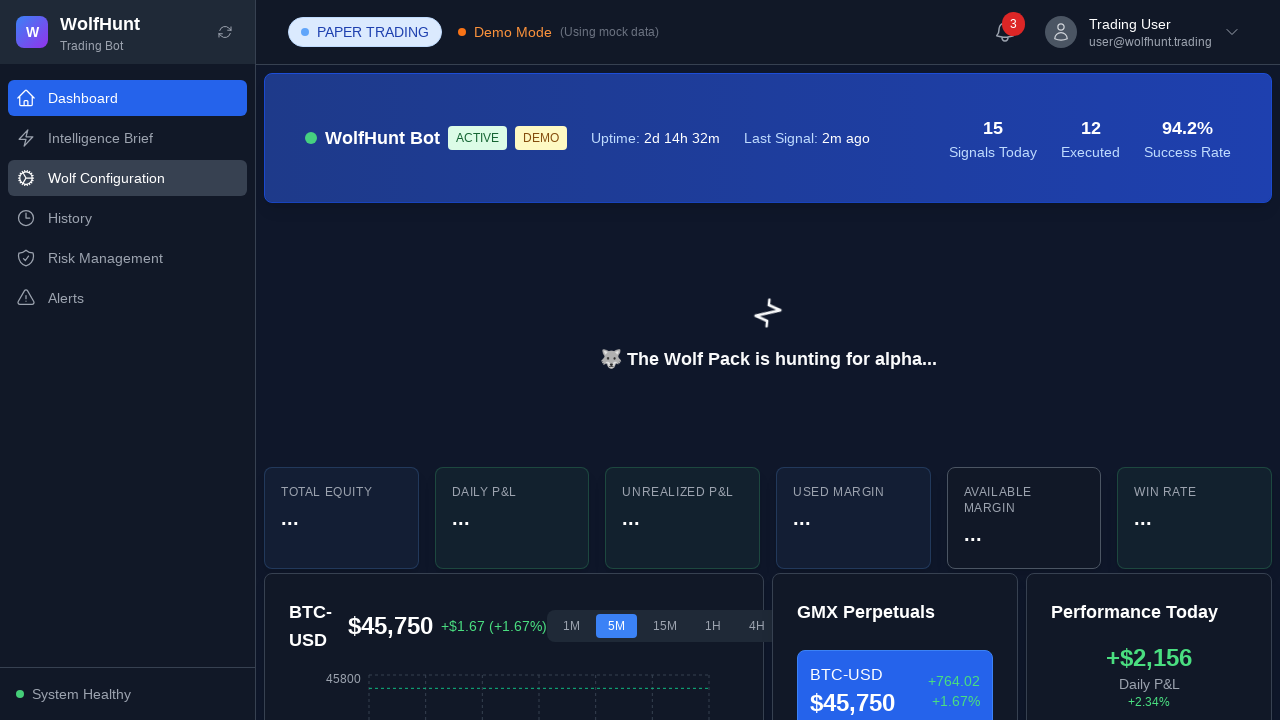

Waited for homepage to reach networkidle state
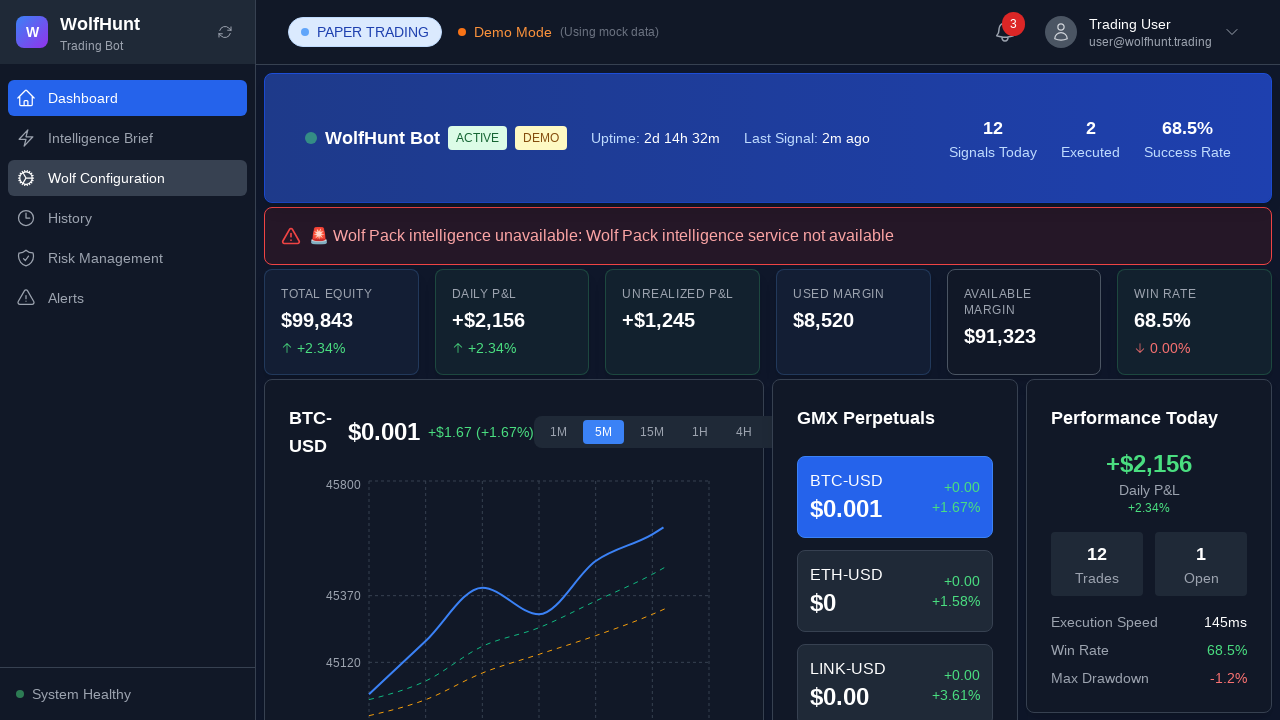

Waited 3 seconds for homepage content to fully render
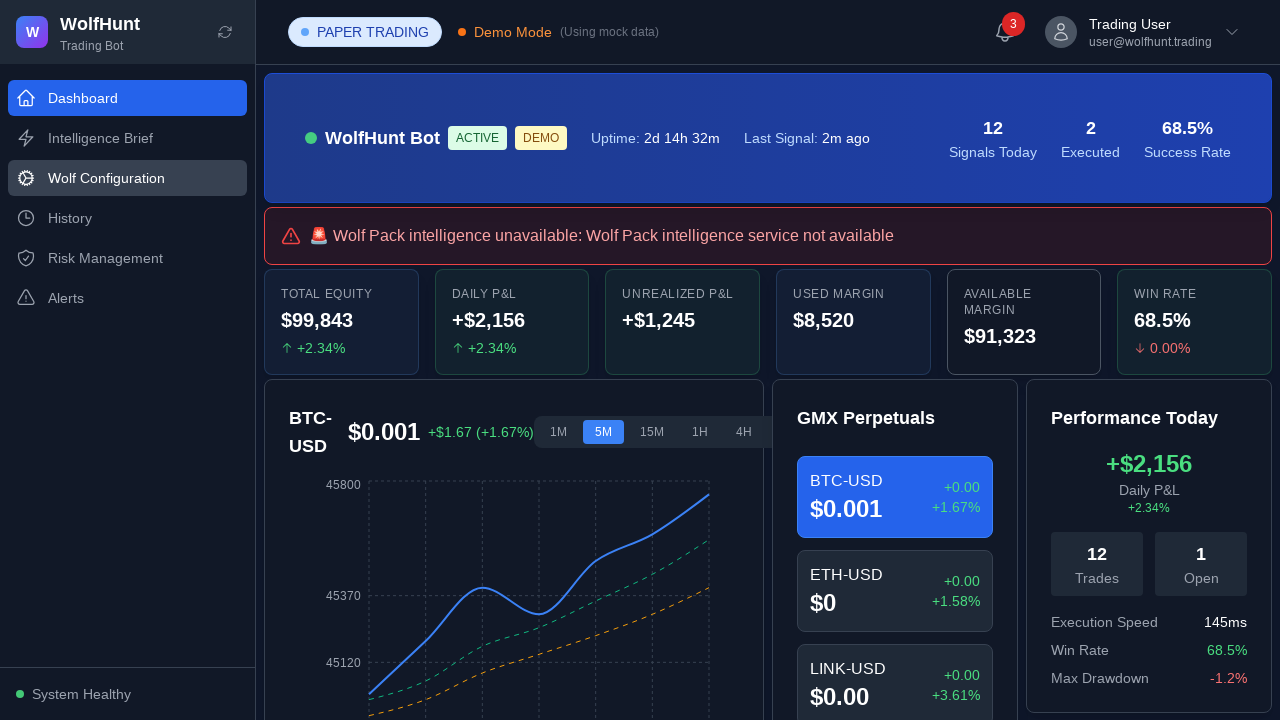

Verified navigation elements are present on homepage
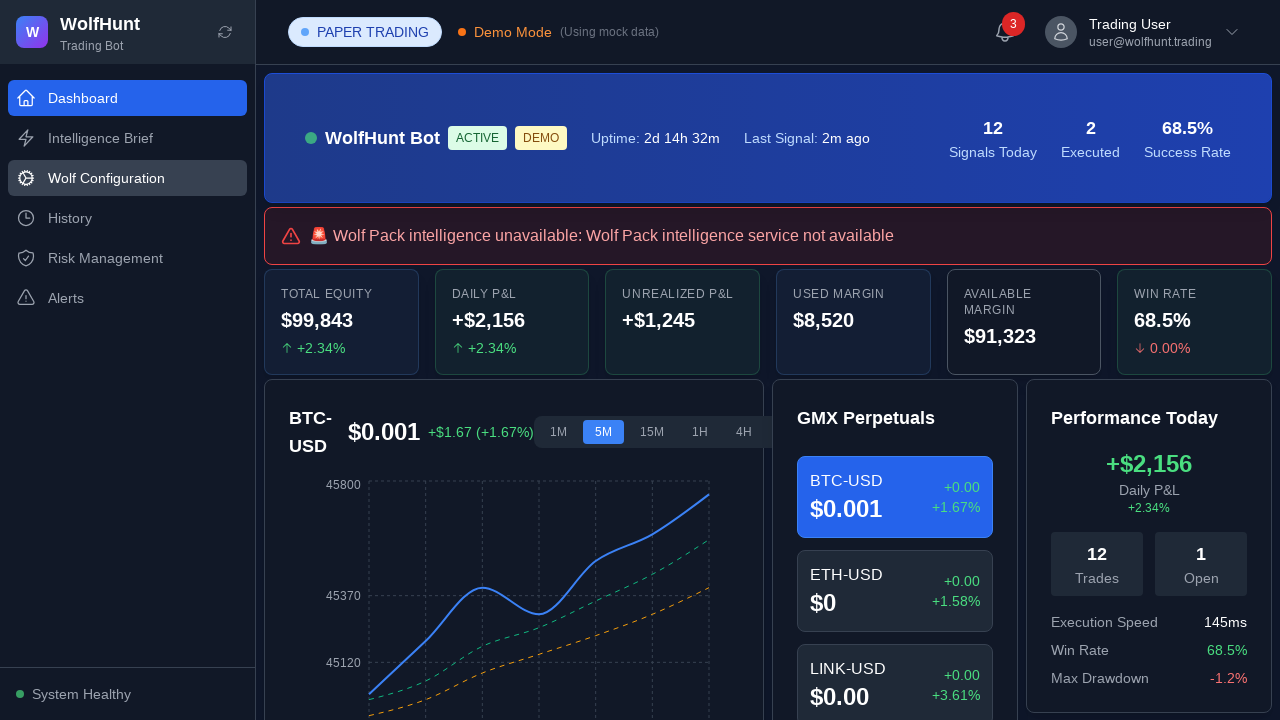

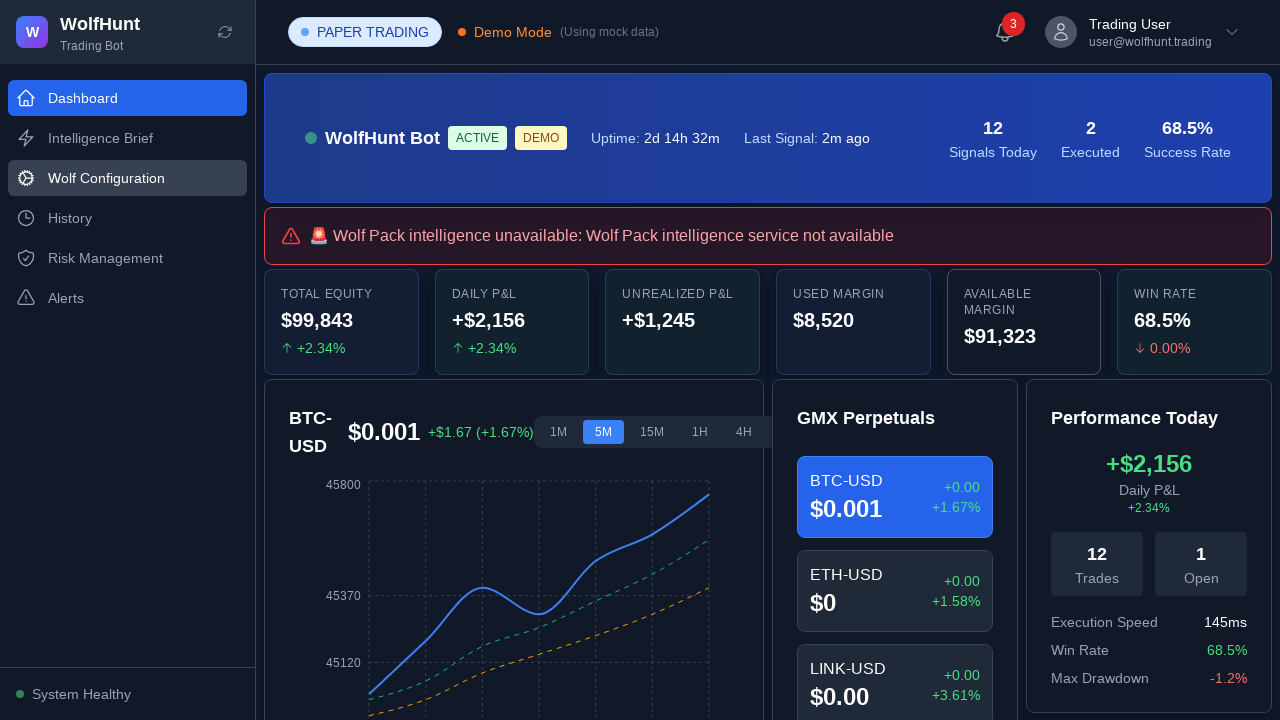